Verifies that none of the elements with class "test" contain the number "190"

Starting URL: https://kristinek.github.io/site/examples/locators

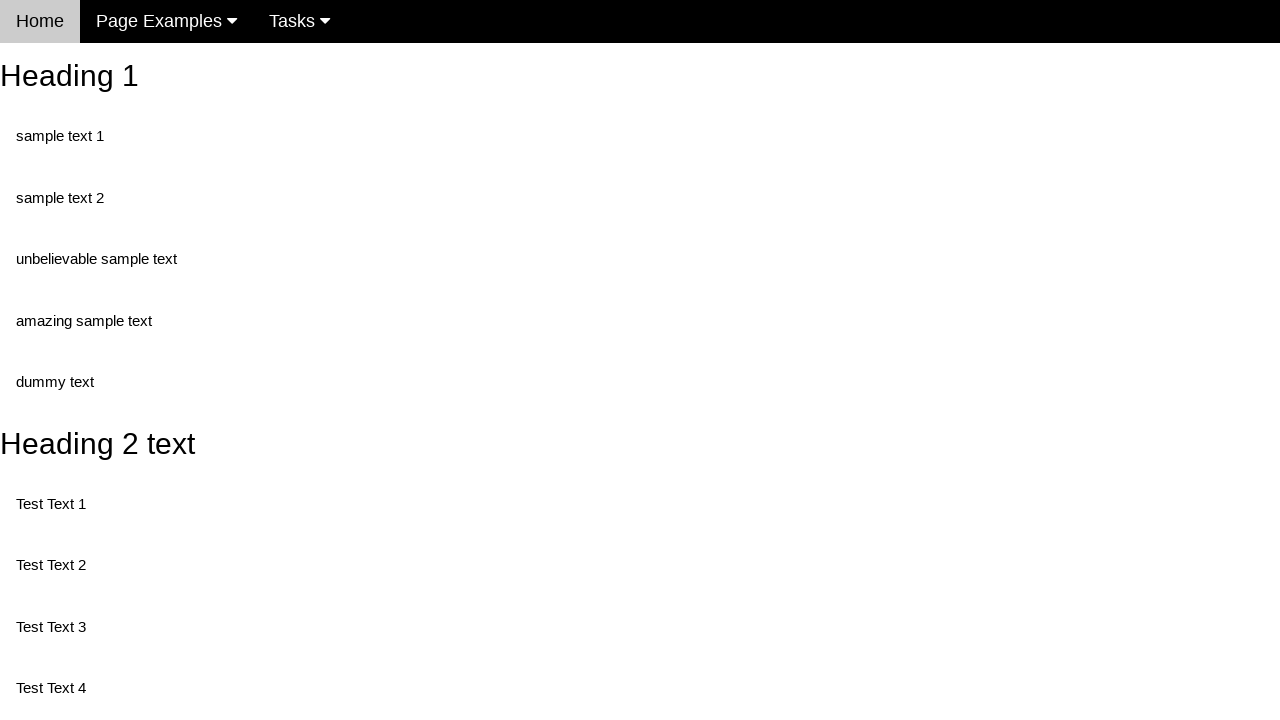

Navigated to locators example page
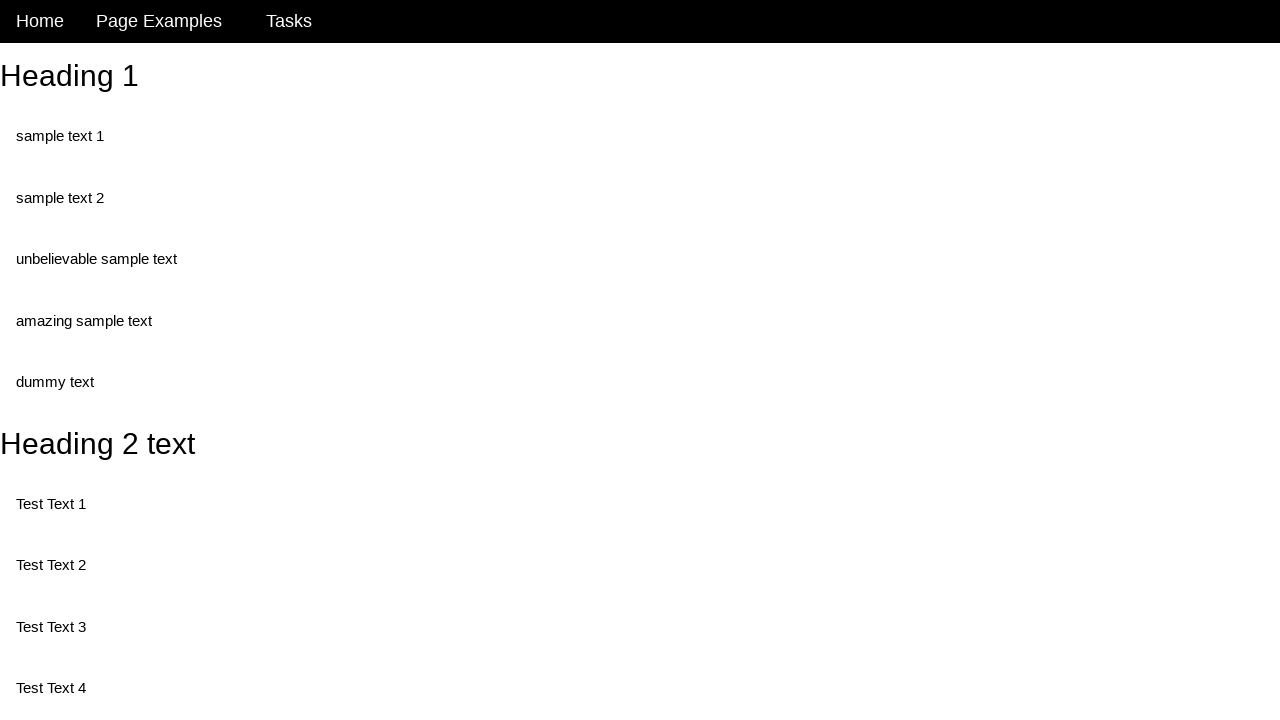

Retrieved all elements with class 'test'
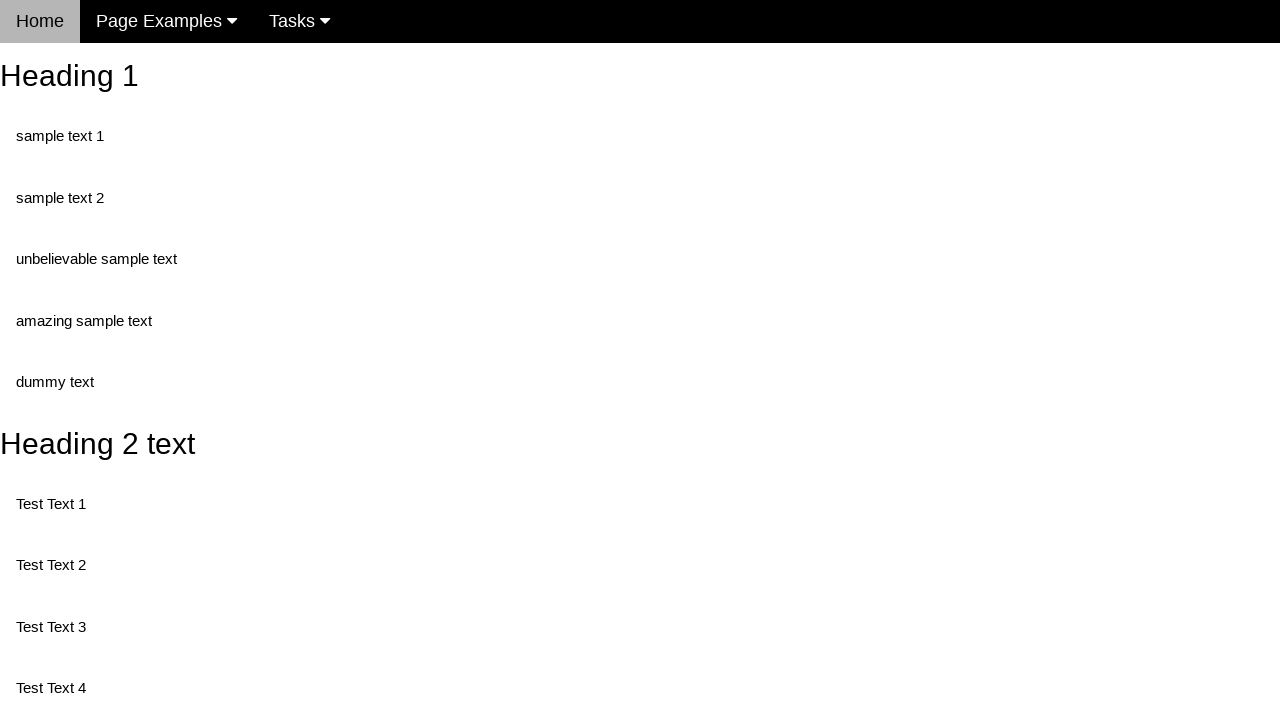

Retrieved text content from element: 'Test Text 1'
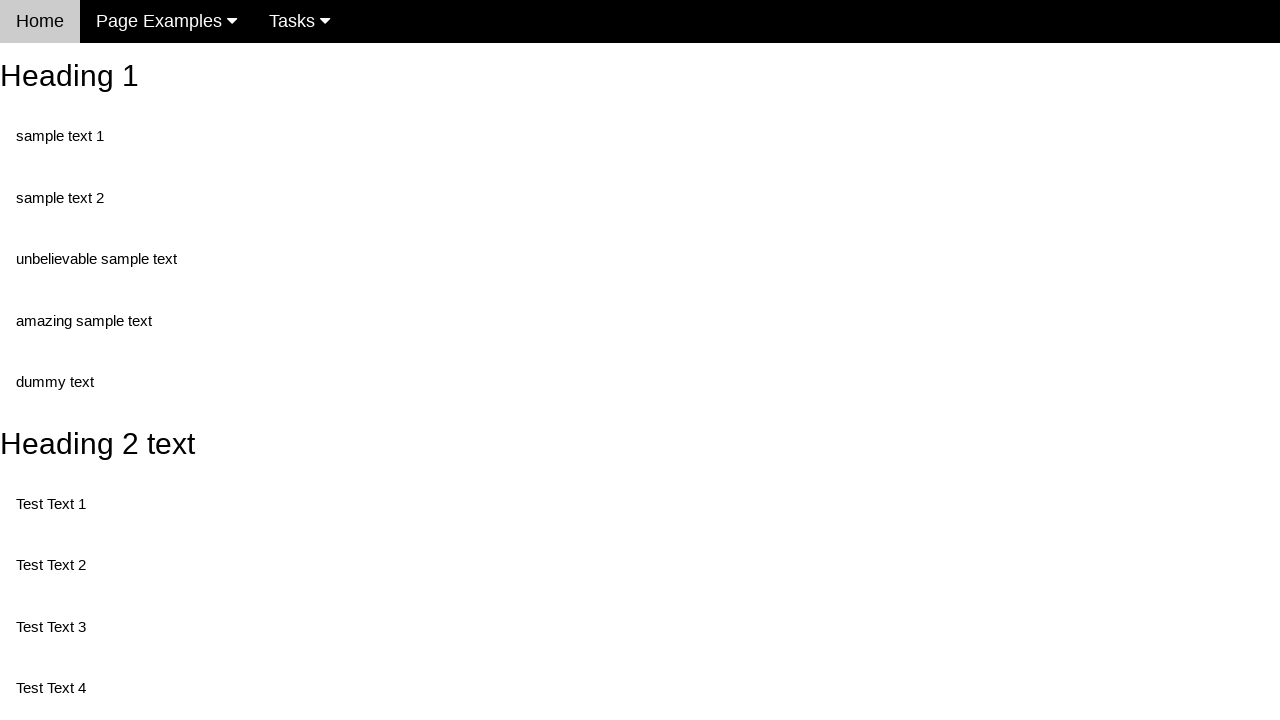

Verified element text does not equal '190'
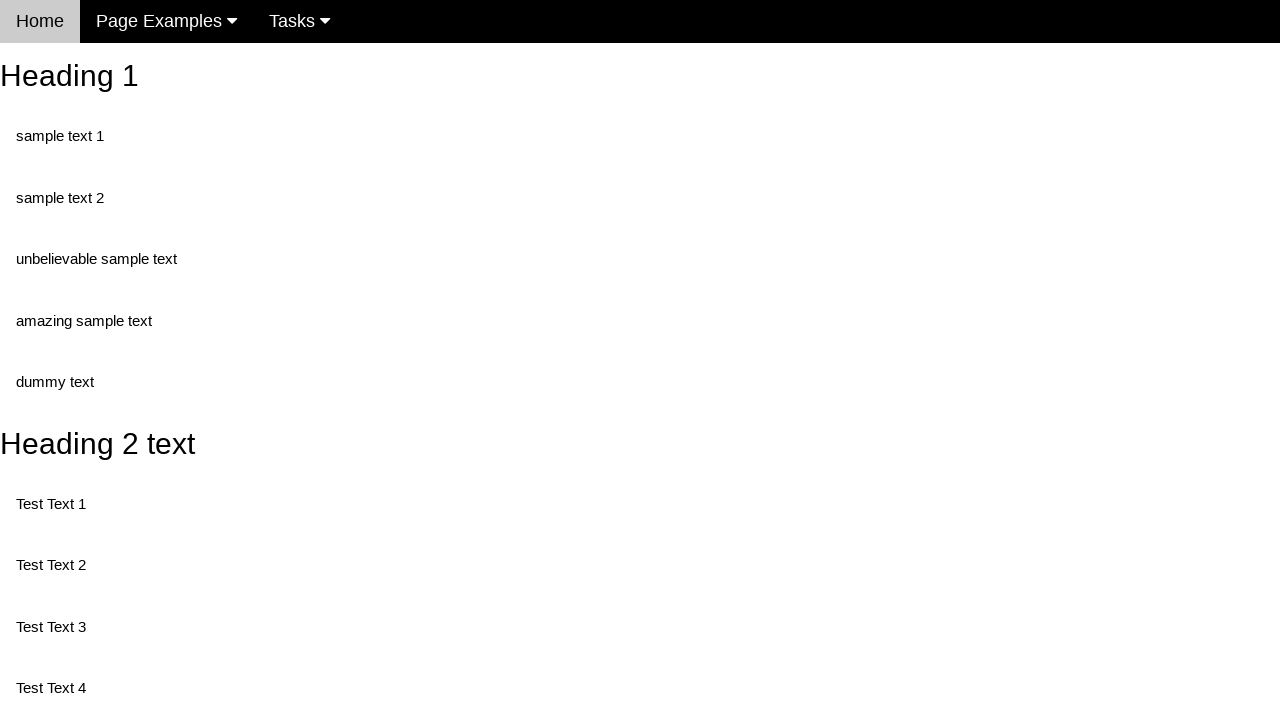

Verified element text does not contain '190'
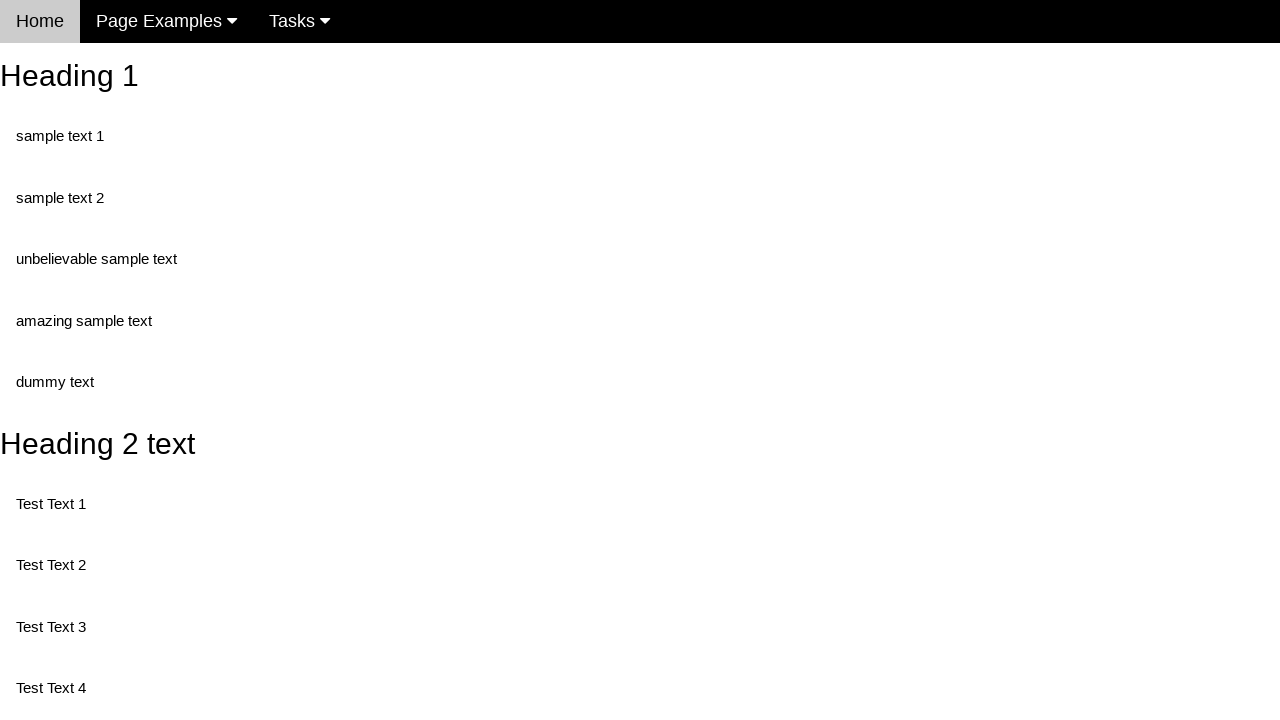

Retrieved text content from element: 'Test Text 3'
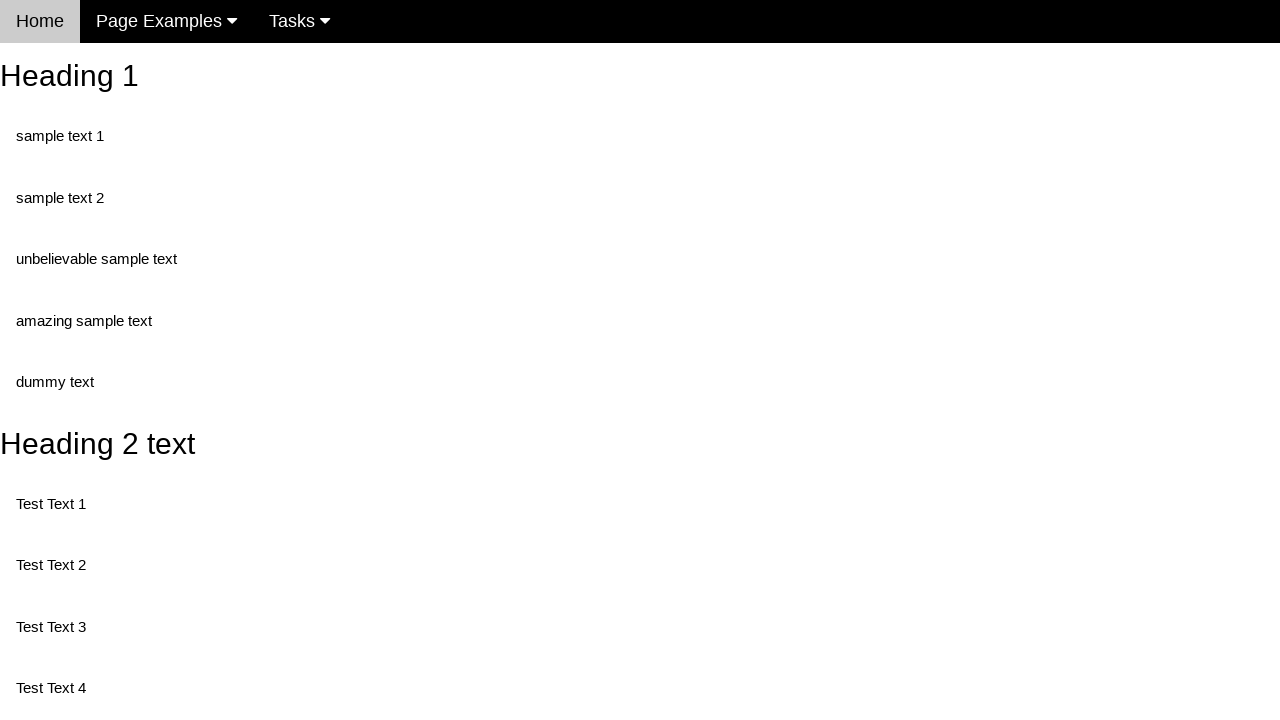

Verified element text does not equal '190'
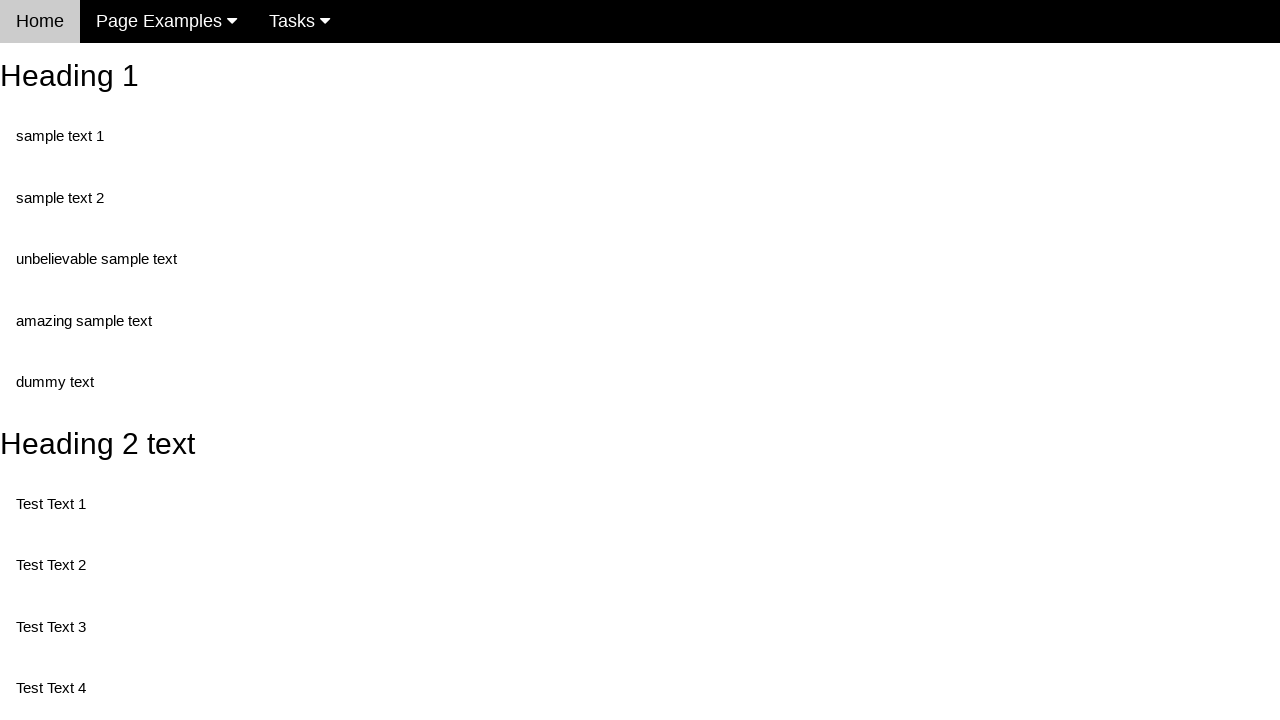

Verified element text does not contain '190'
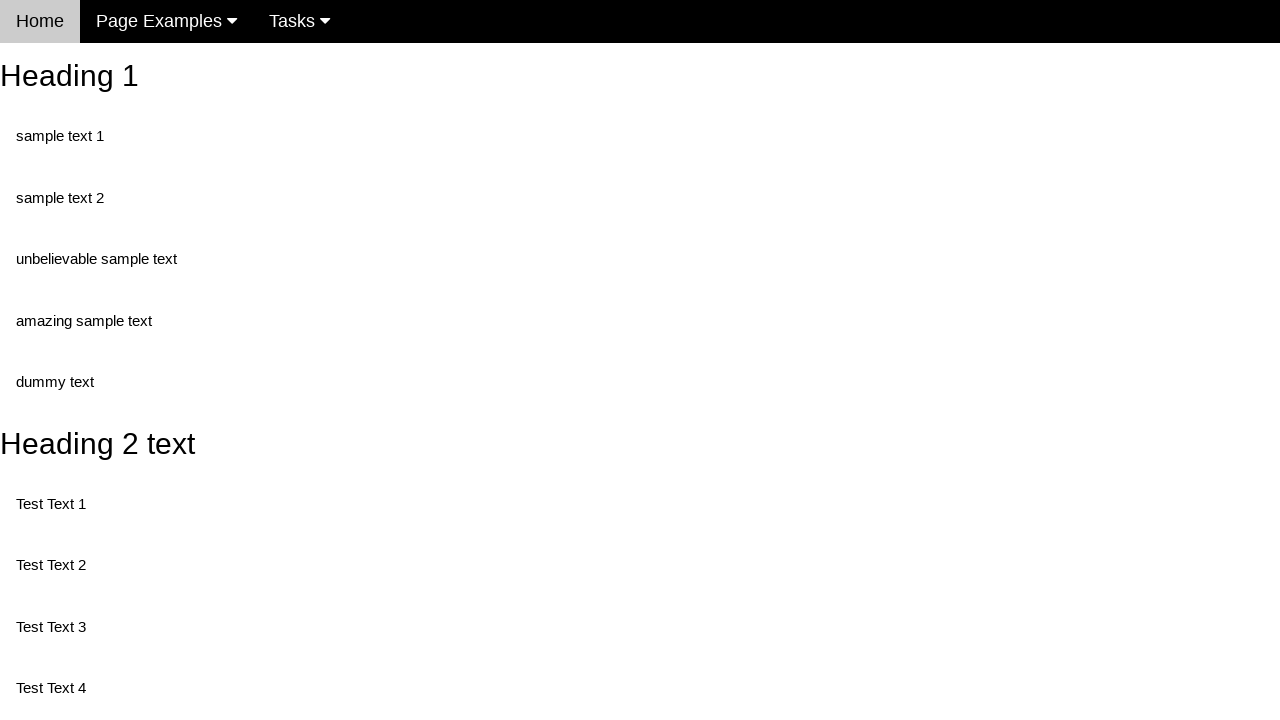

Retrieved text content from element: 'Test Text 4'
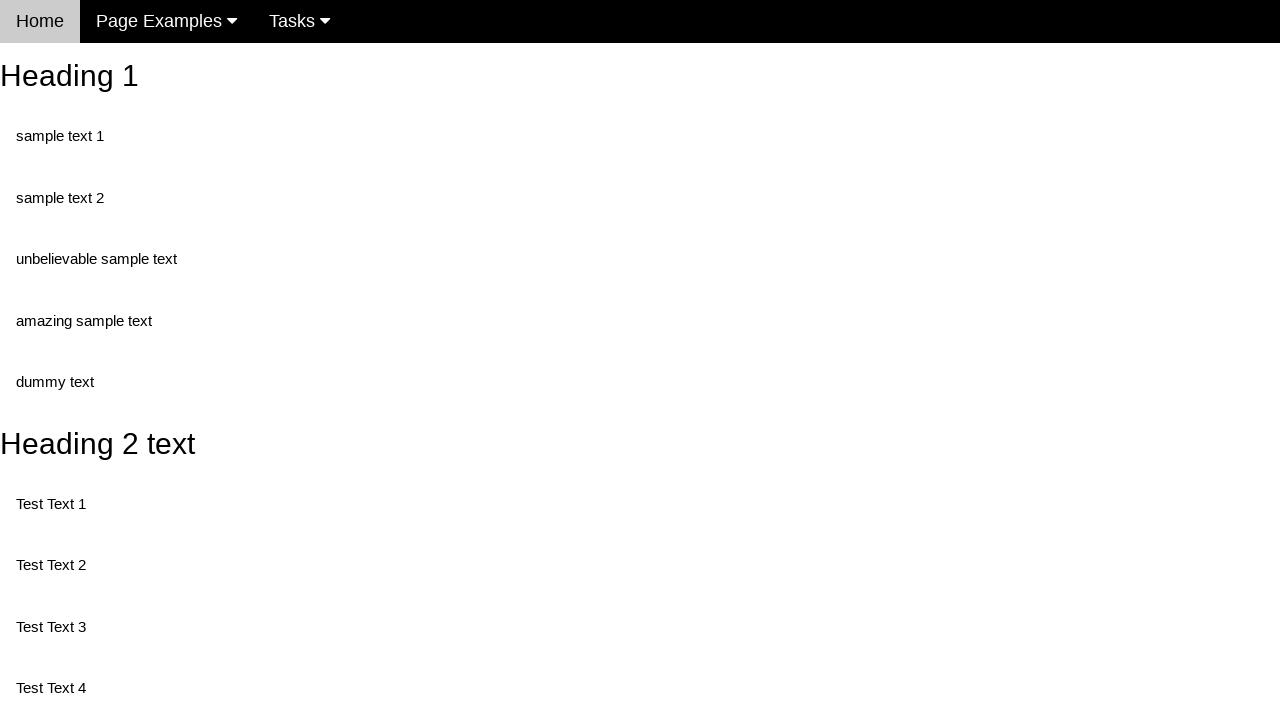

Verified element text does not equal '190'
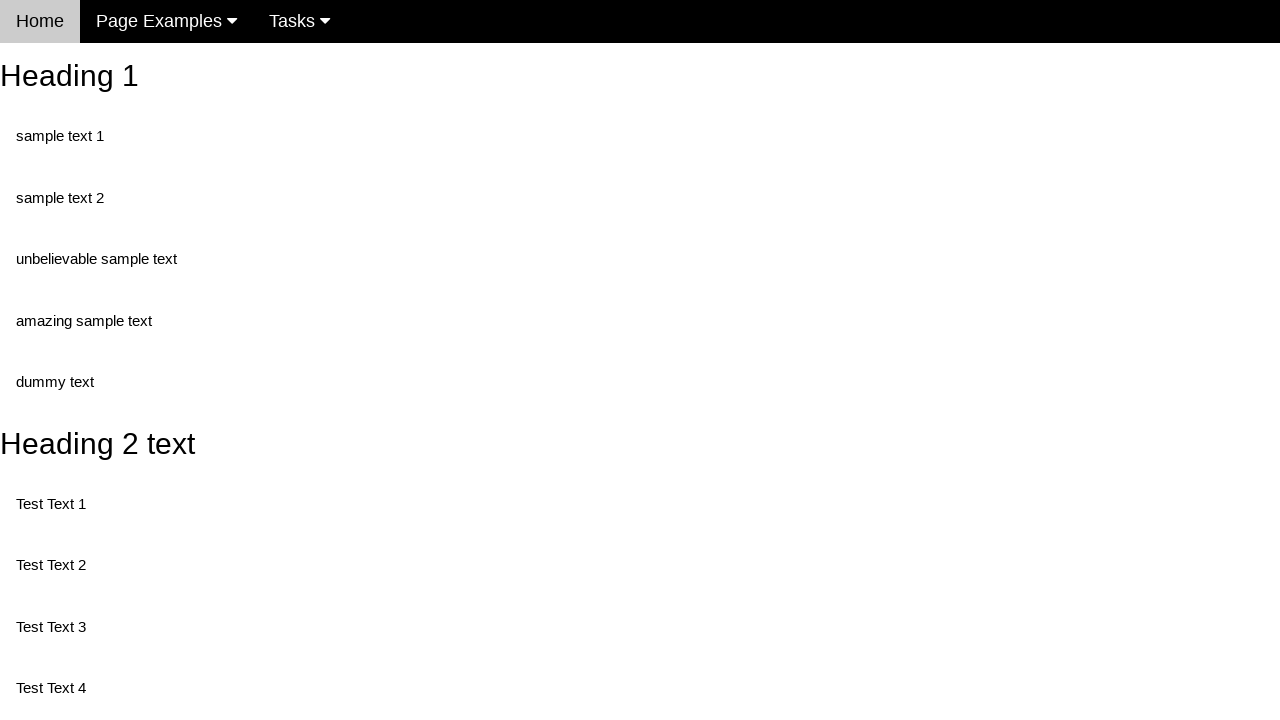

Verified element text does not contain '190'
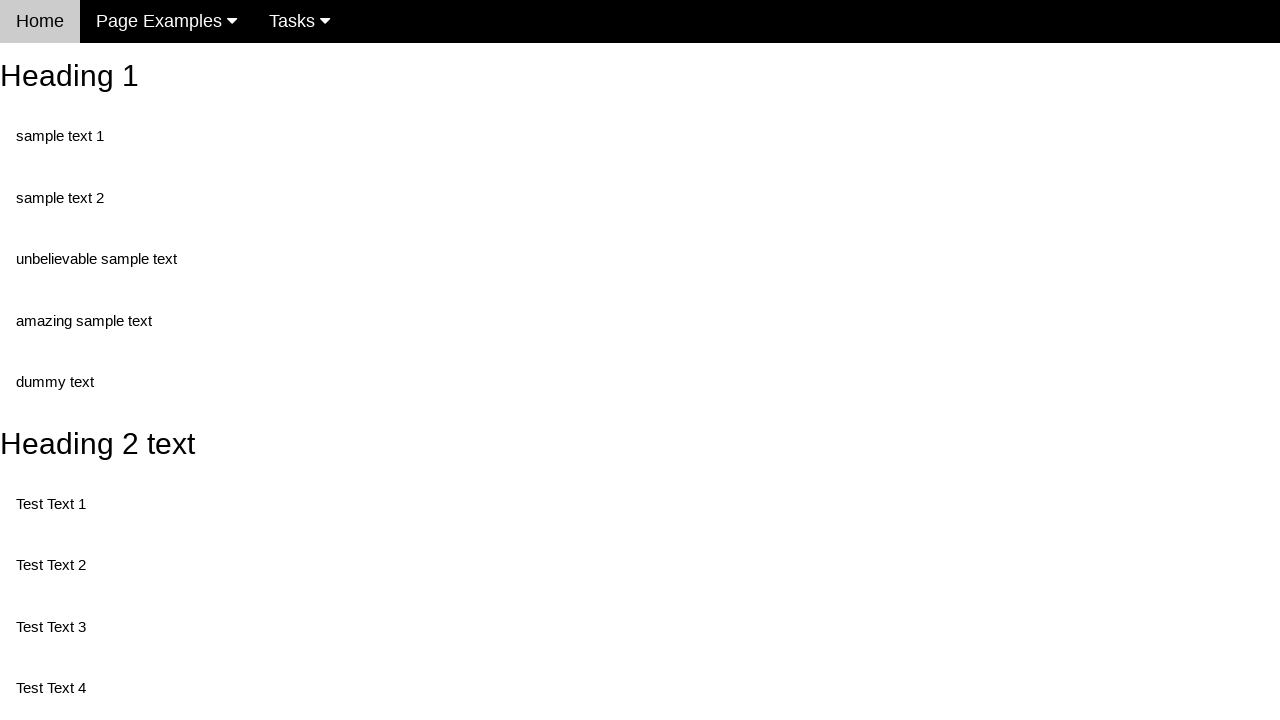

Retrieved text content from element: 'Test Text 5'
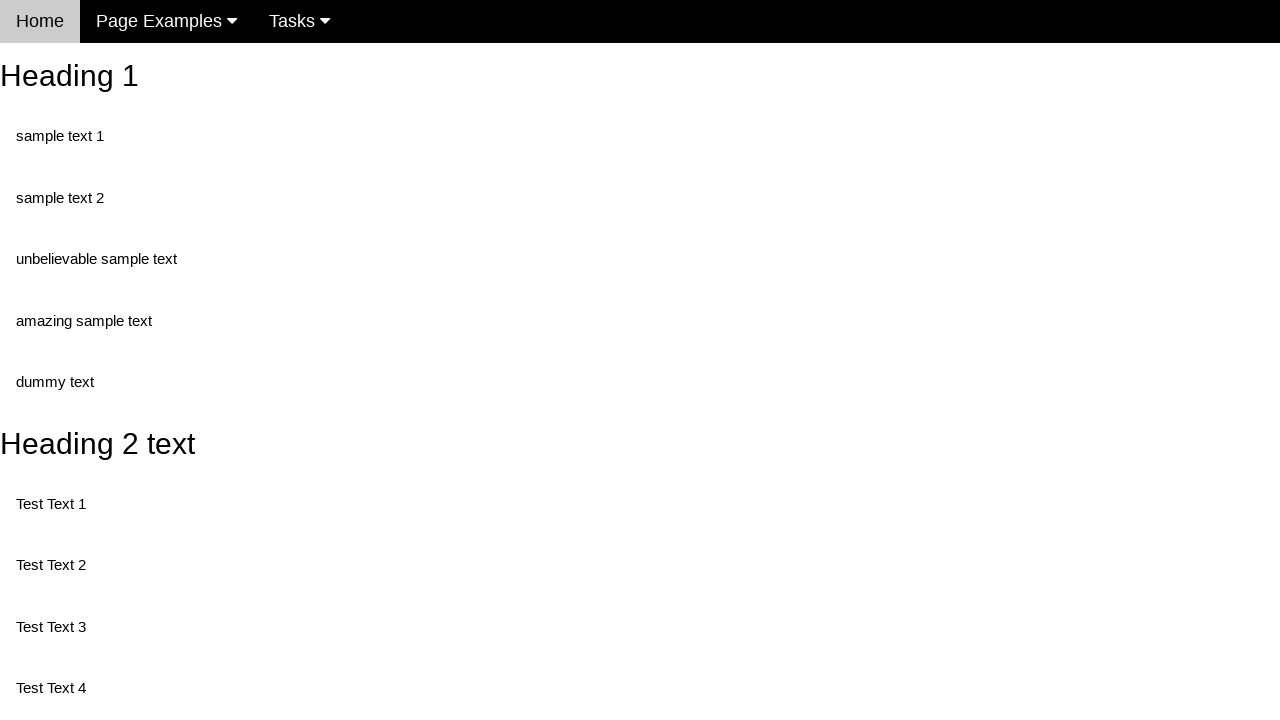

Verified element text does not equal '190'
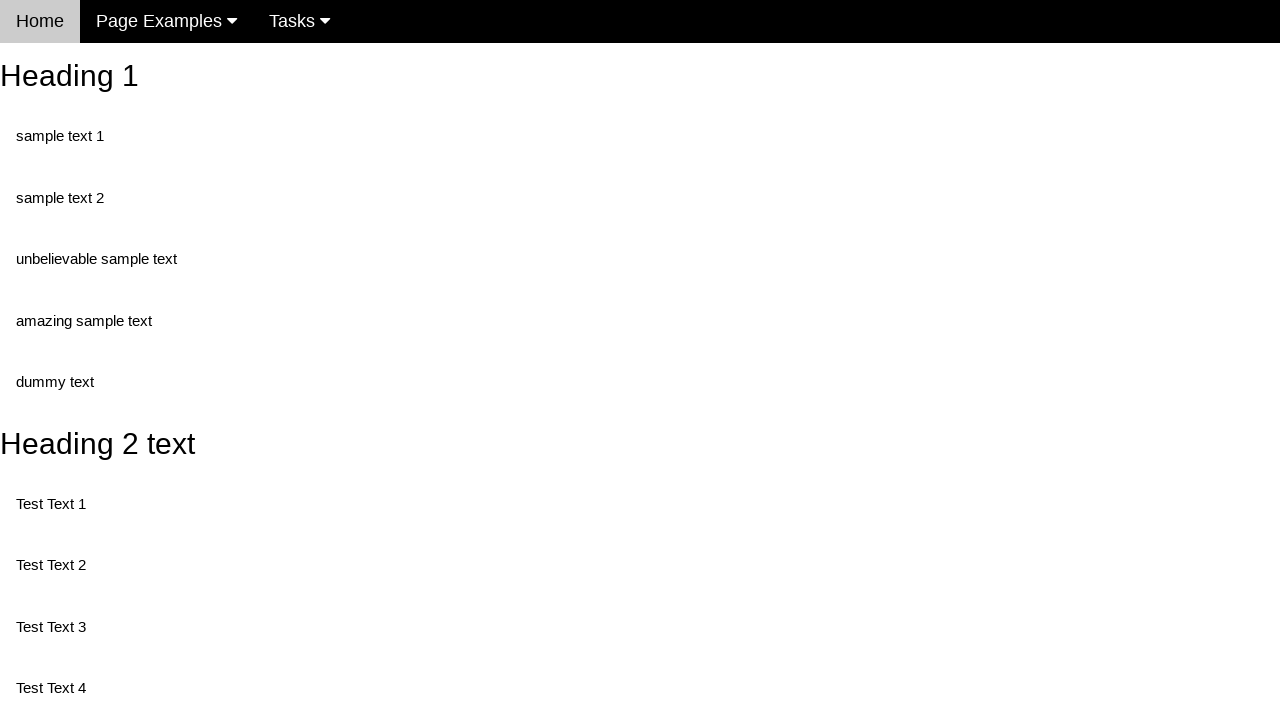

Verified element text does not contain '190'
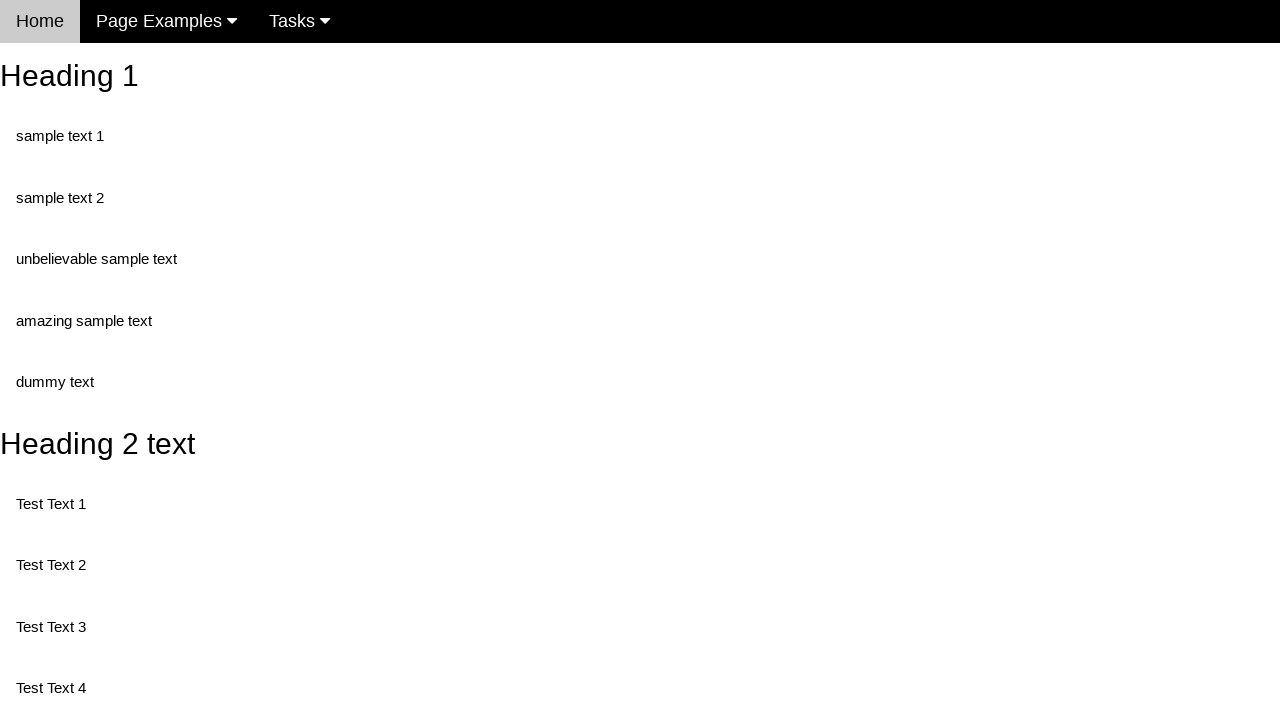

Retrieved text content from element: 'Test Text 6'
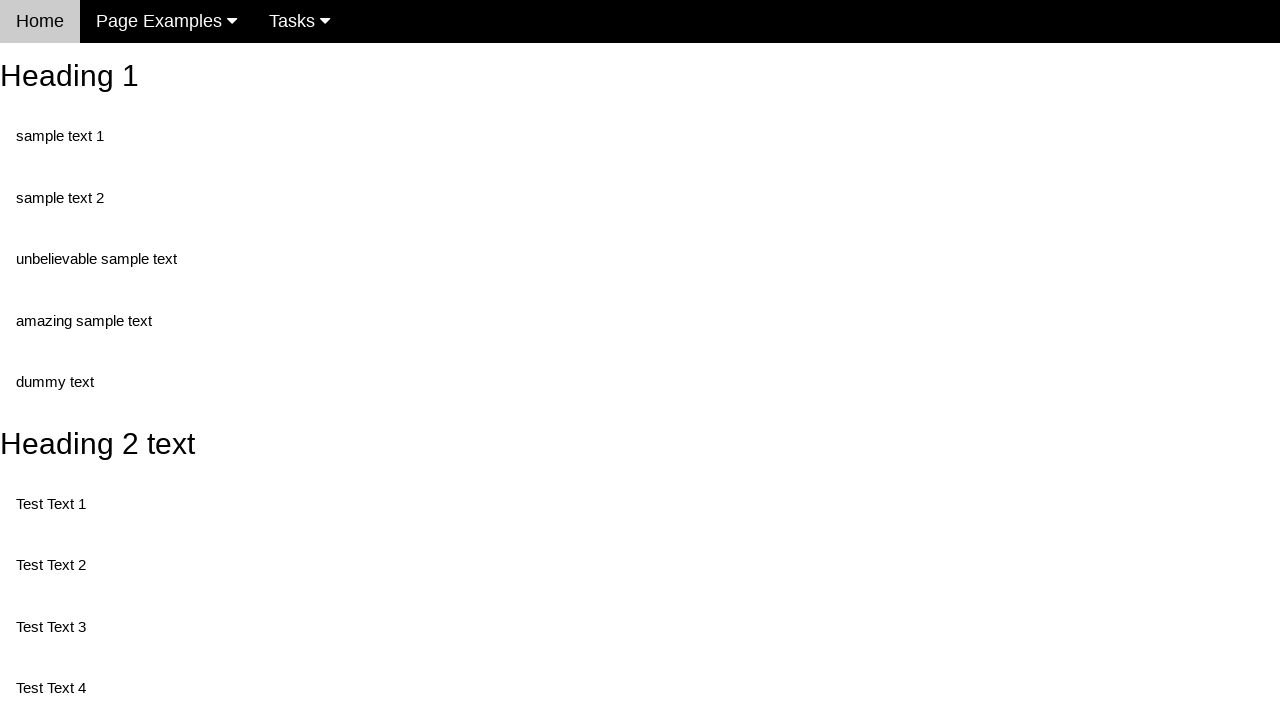

Verified element text does not equal '190'
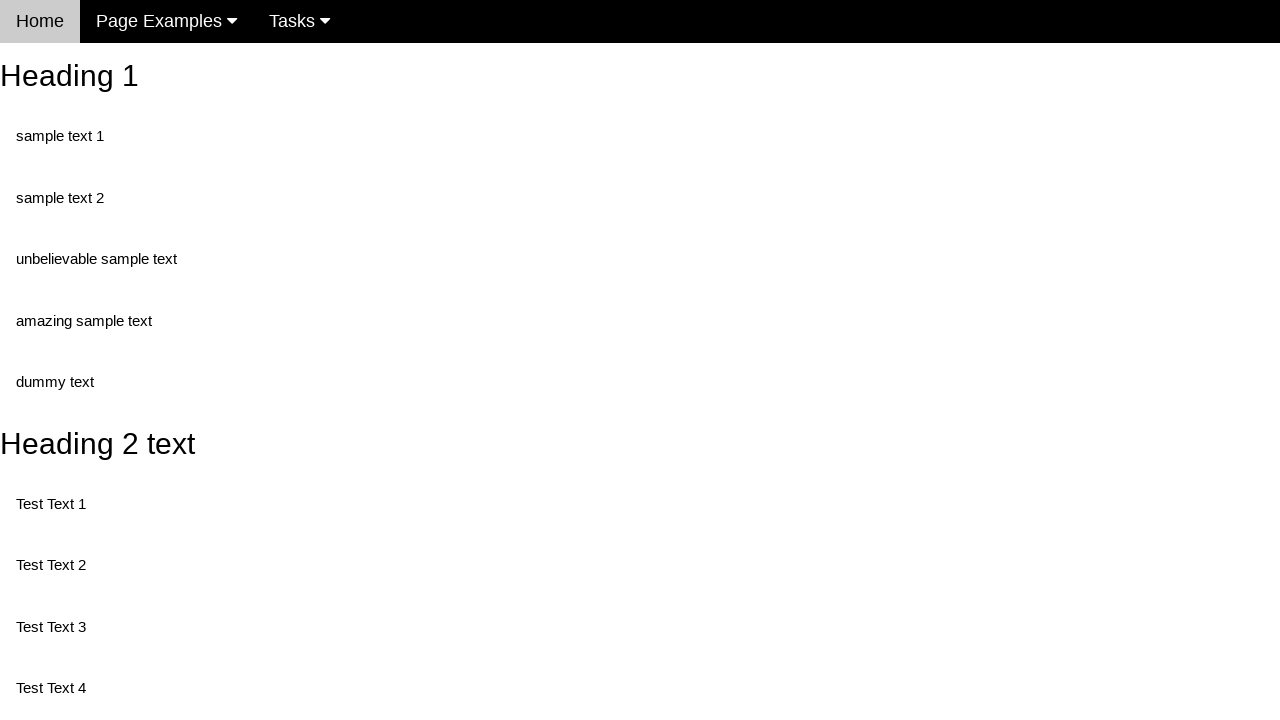

Verified element text does not contain '190'
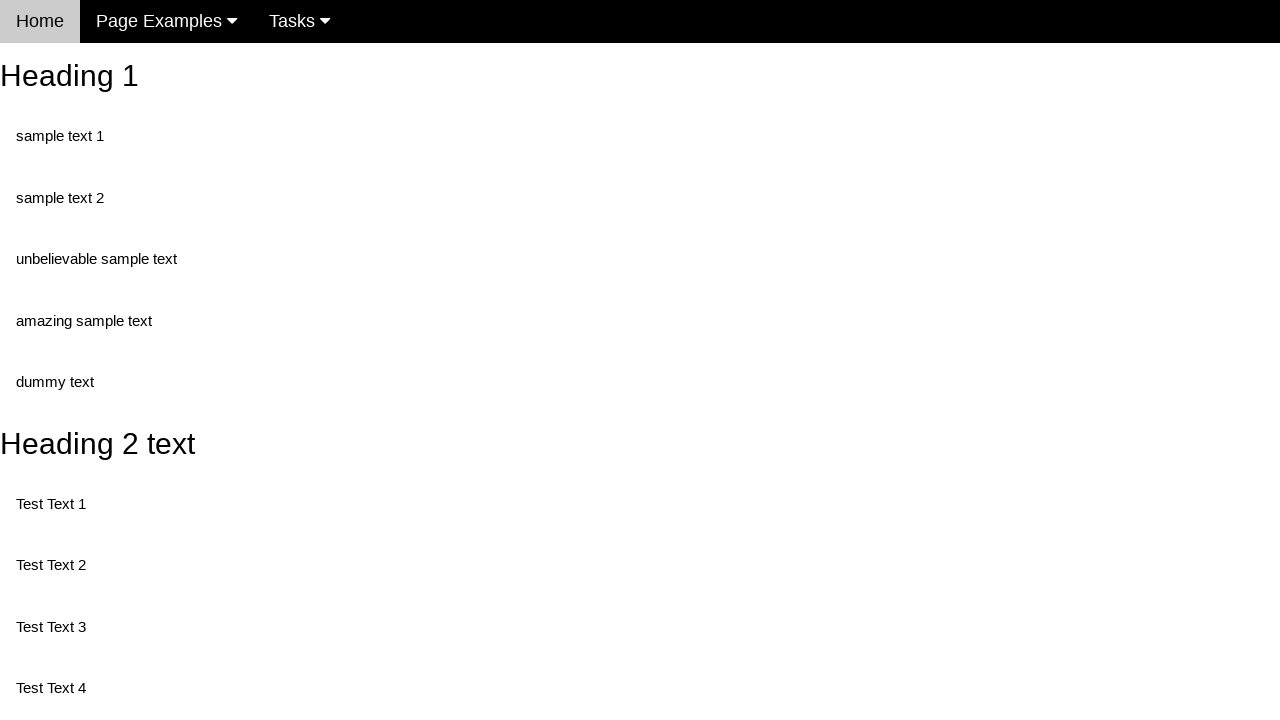

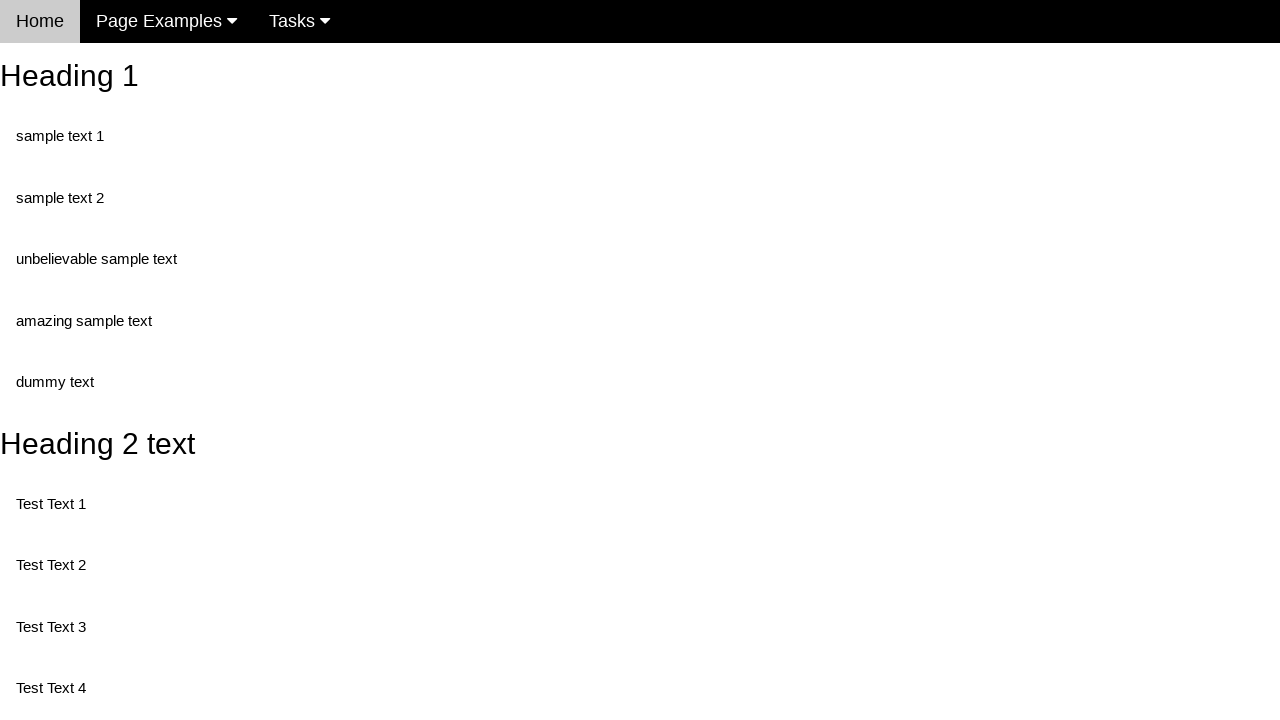